Tests selecting the Female gender radio button on the DemoQA practice form after scrolling to make it visible

Starting URL: https://demoqa.com/automation-practice-form

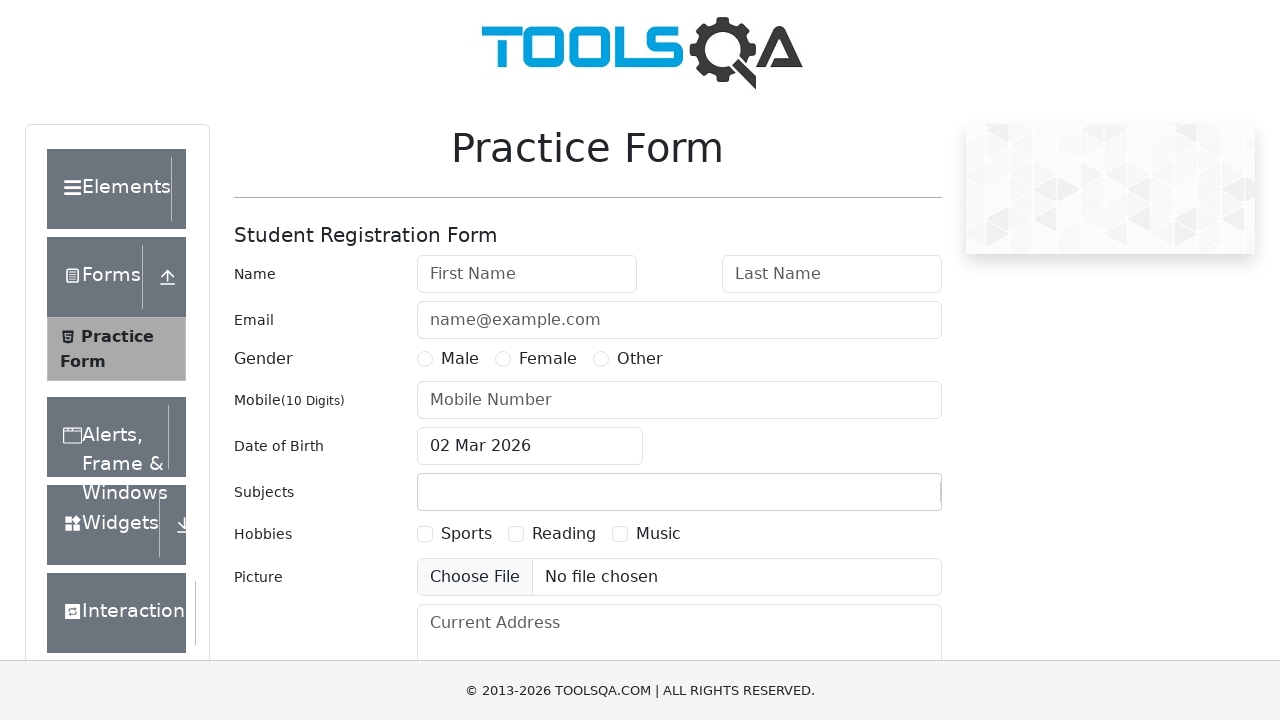

Scrolled to userNumber element to make gender radio buttons visible
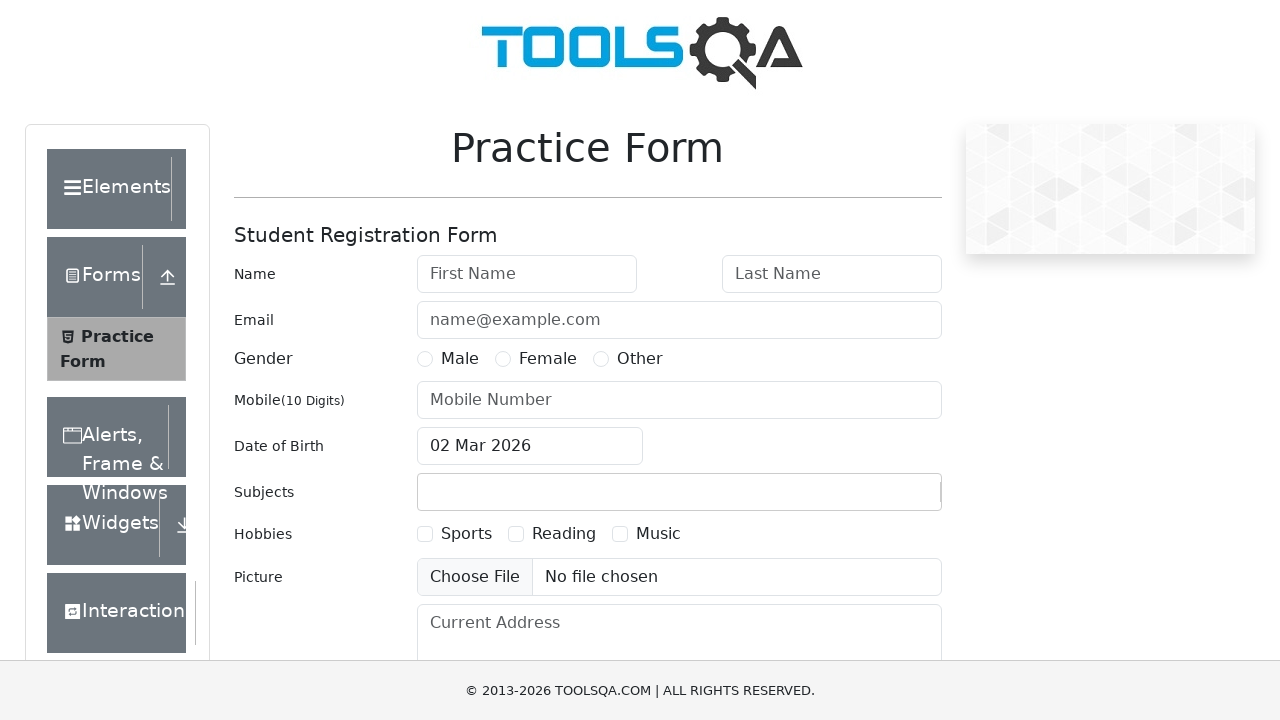

Located Female gender radio button
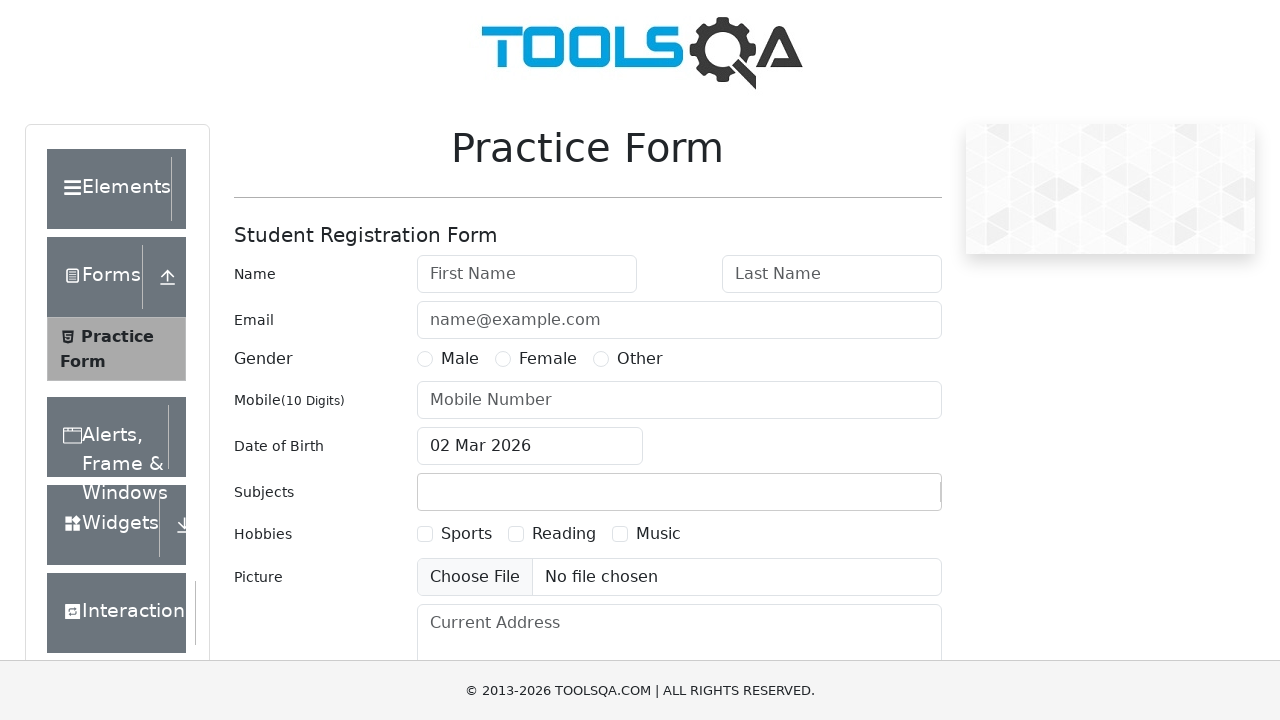

Clicked Female radio button to select female gender at (548, 359) on label[for='gender-radio-2']
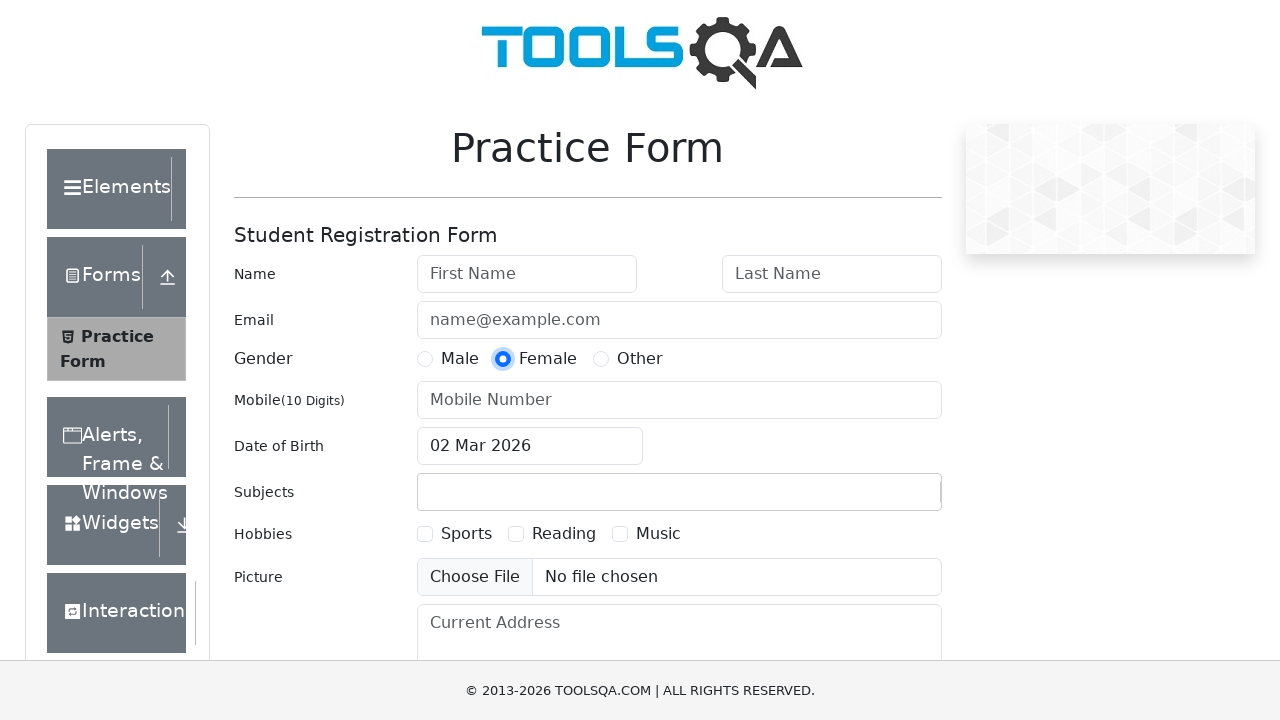

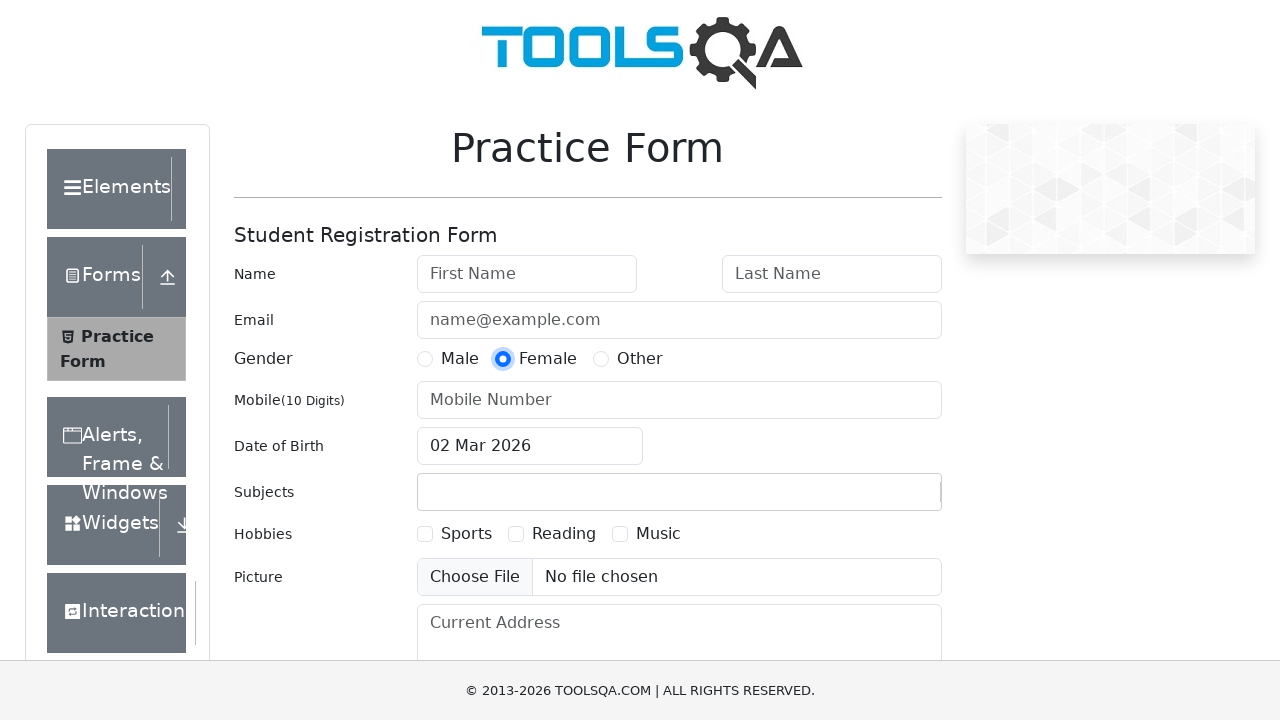